Navigates to Walmart.com and verifies that the page title and URL contain "walmart"

Starting URL: http://walmart.com

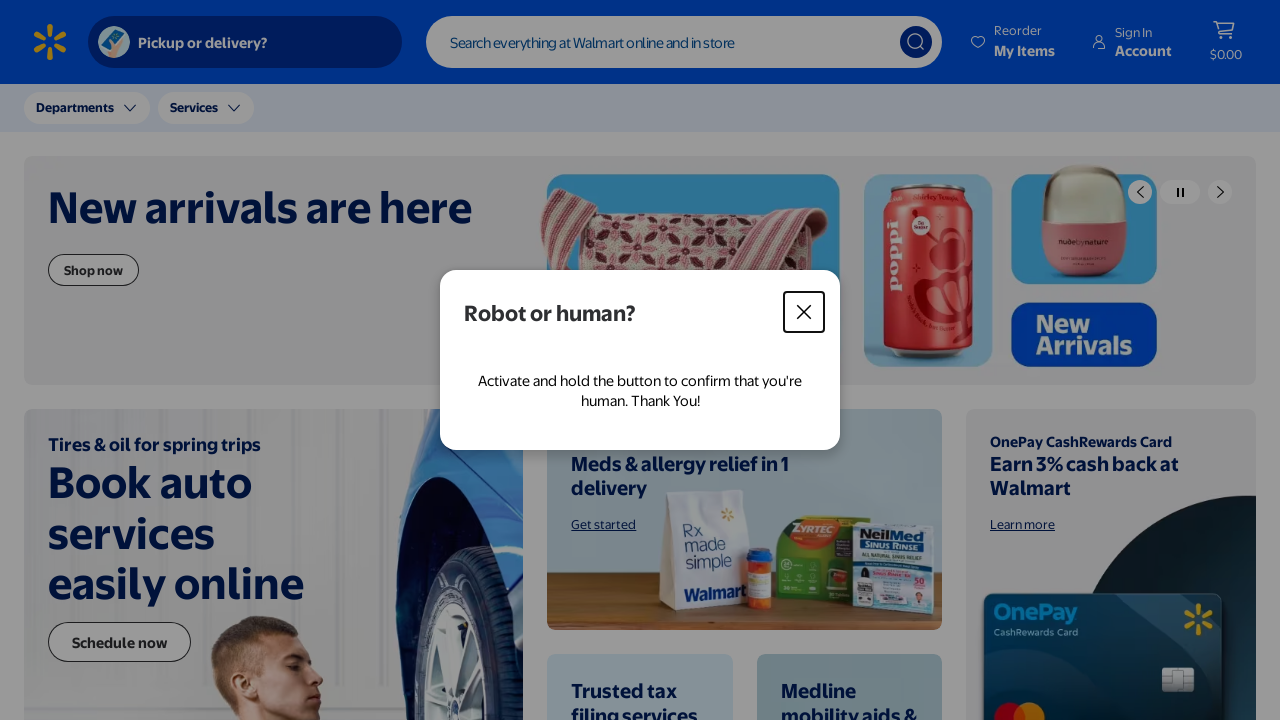

Page loaded with domcontentloaded state
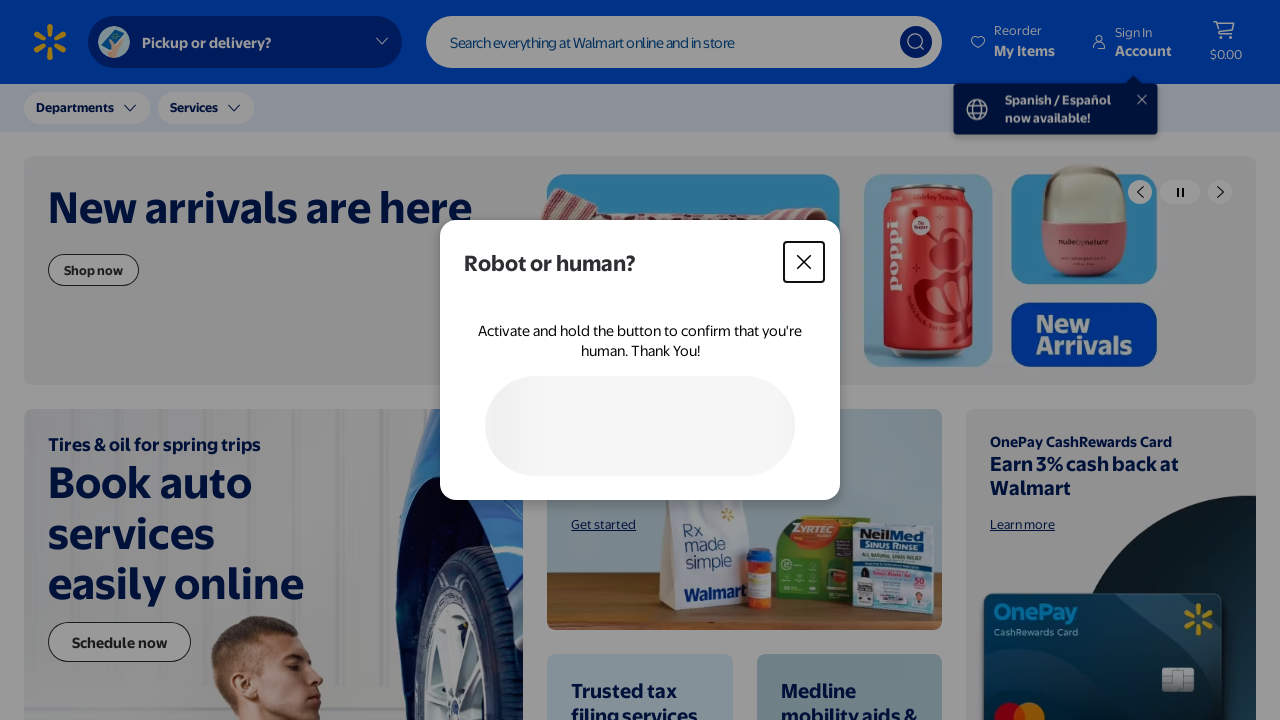

Retrieved page title
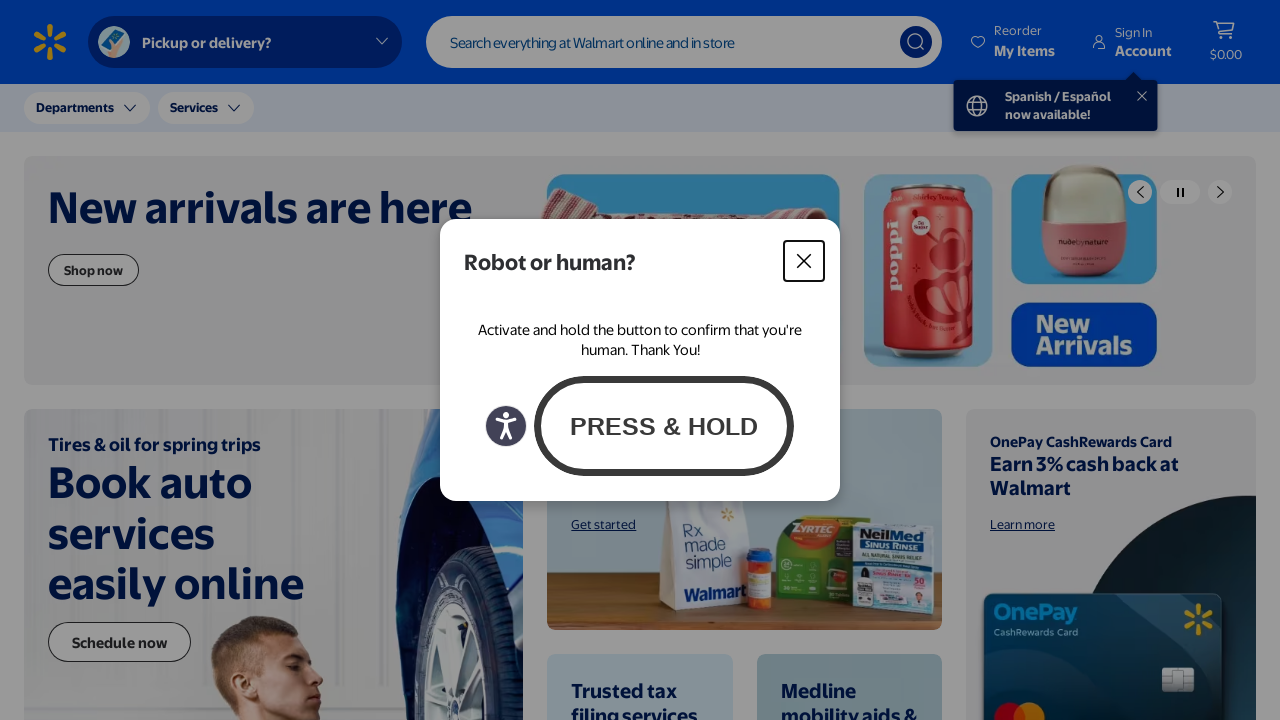

Verified page title contains 'walmart'
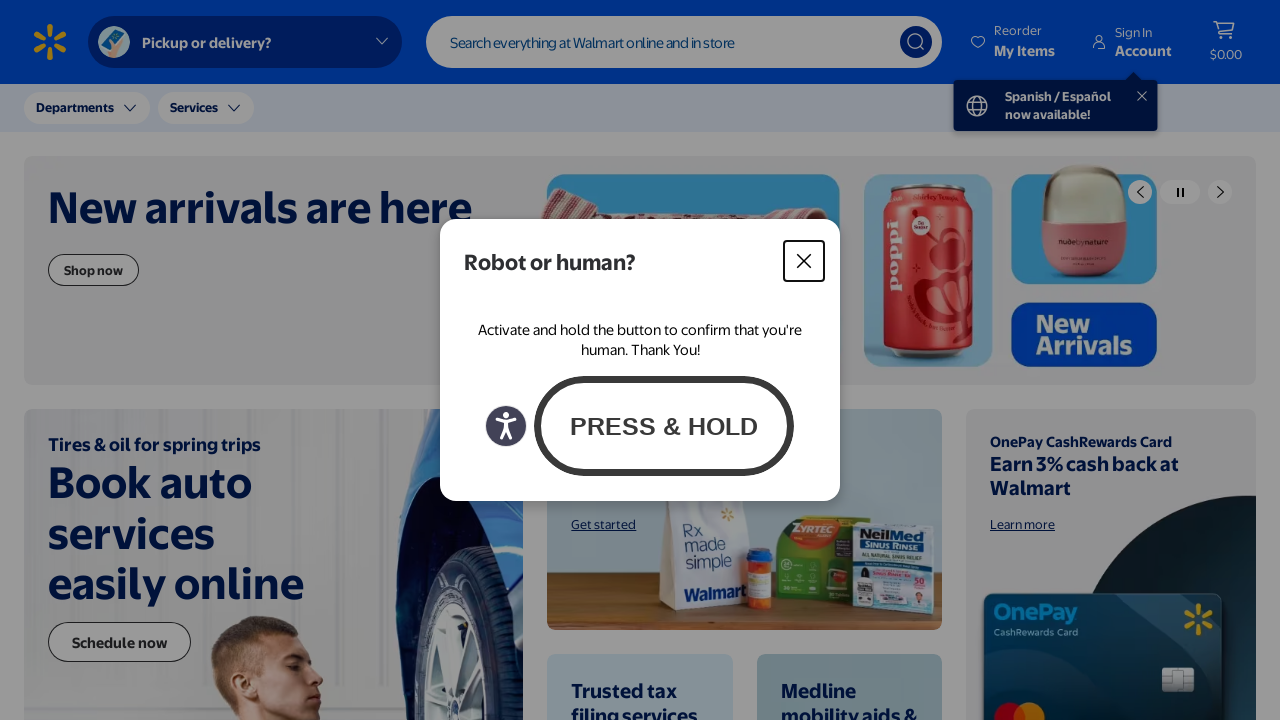

Retrieved page URL
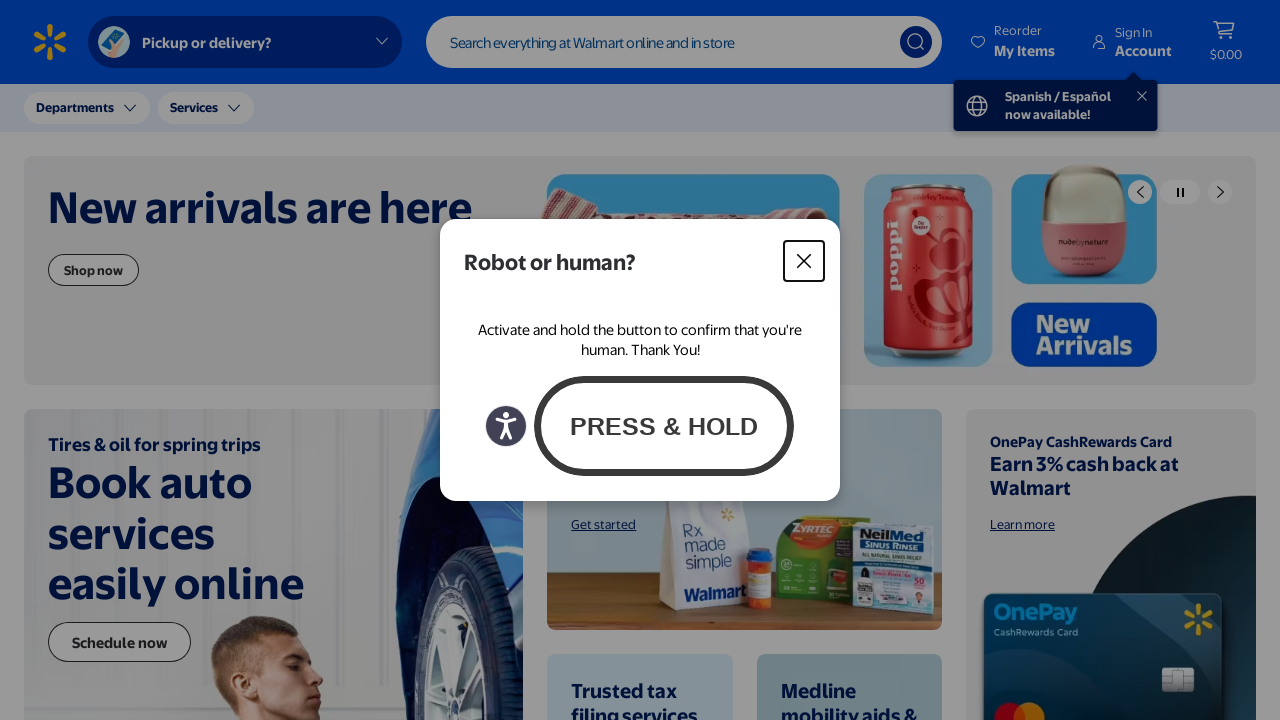

Verified page URL contains 'walmart'
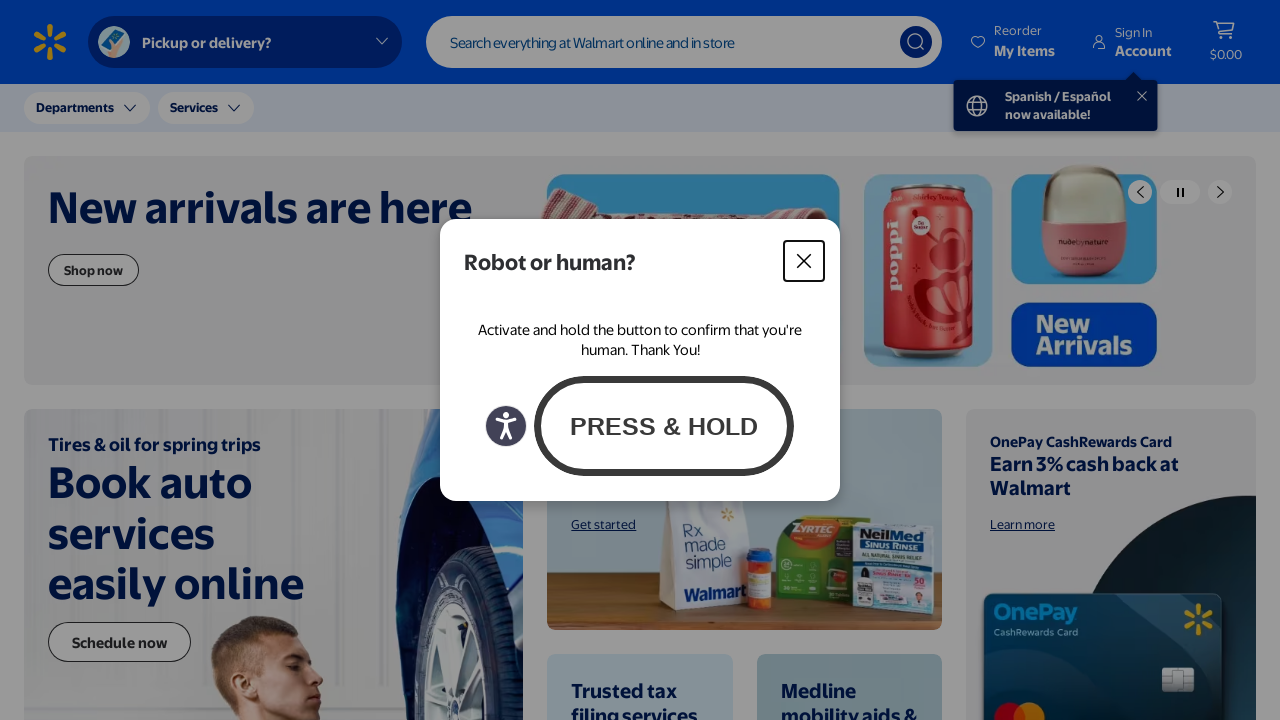

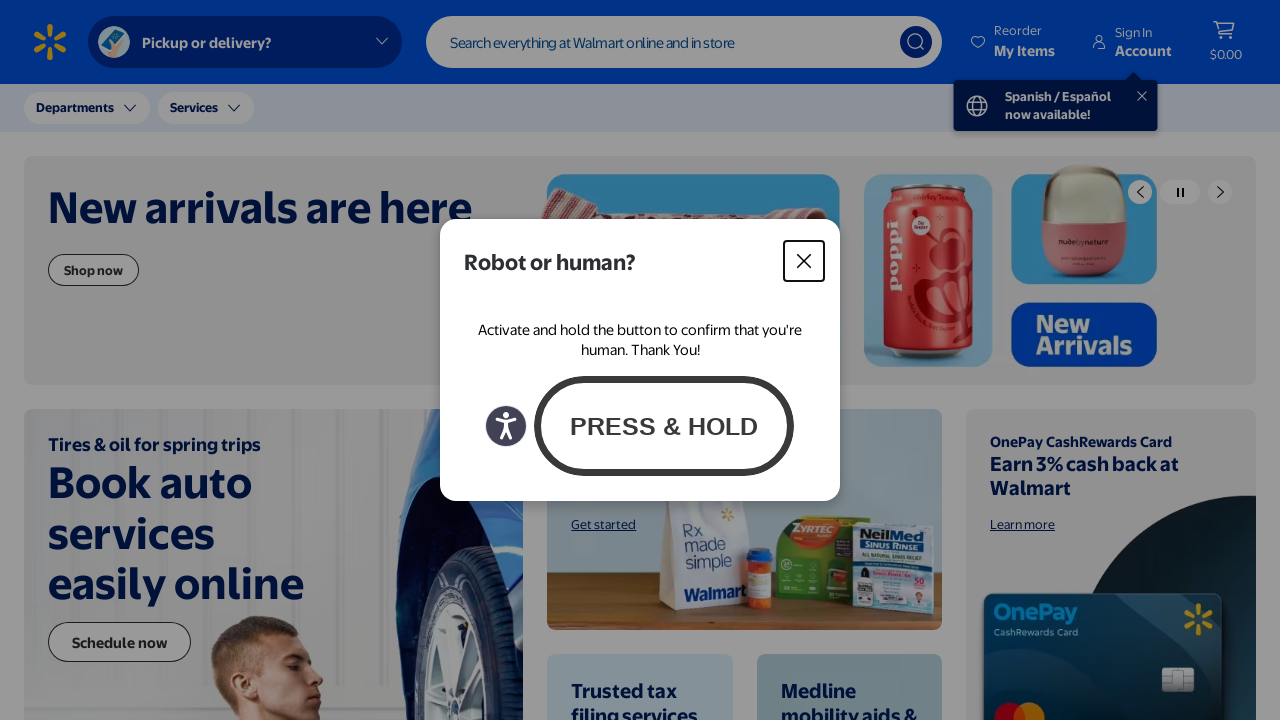